Tests a web form by entering text into a text box and clicking the submit button, then verifies a message is displayed

Starting URL: https://www.selenium.dev/selenium/web/web-form.html

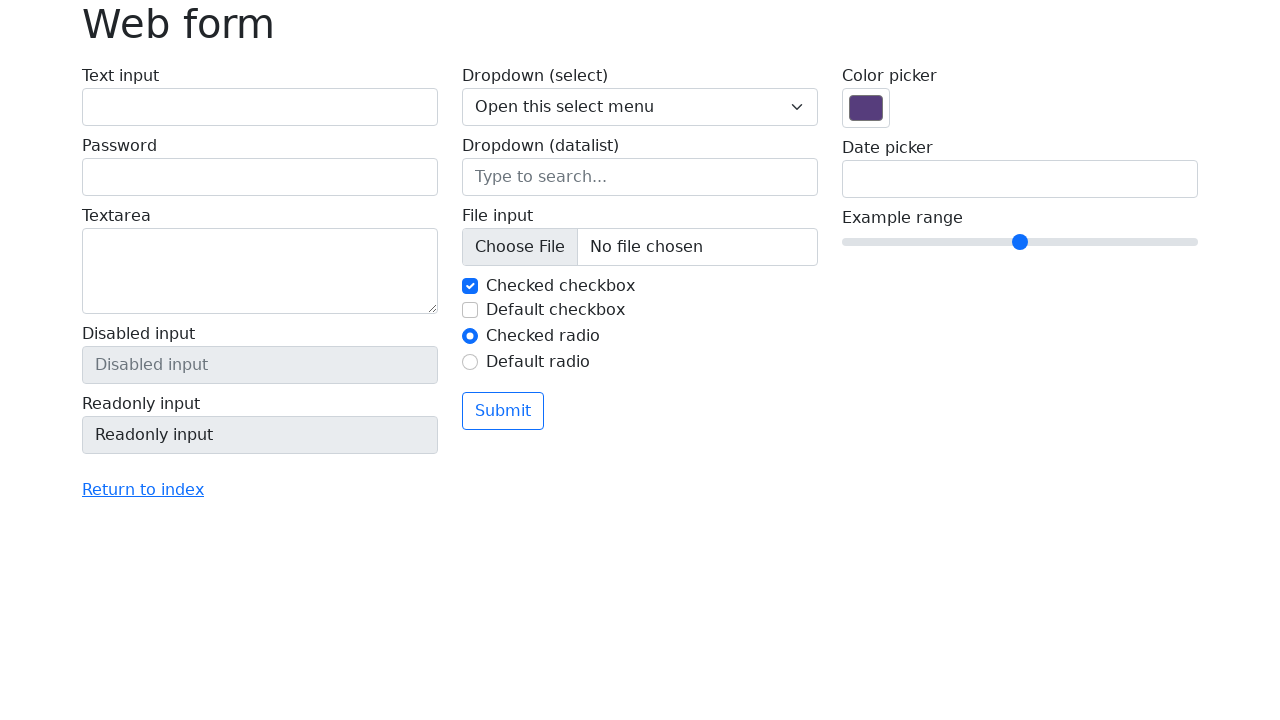

Filled text box with 'Selenium111' on input[name='my-text']
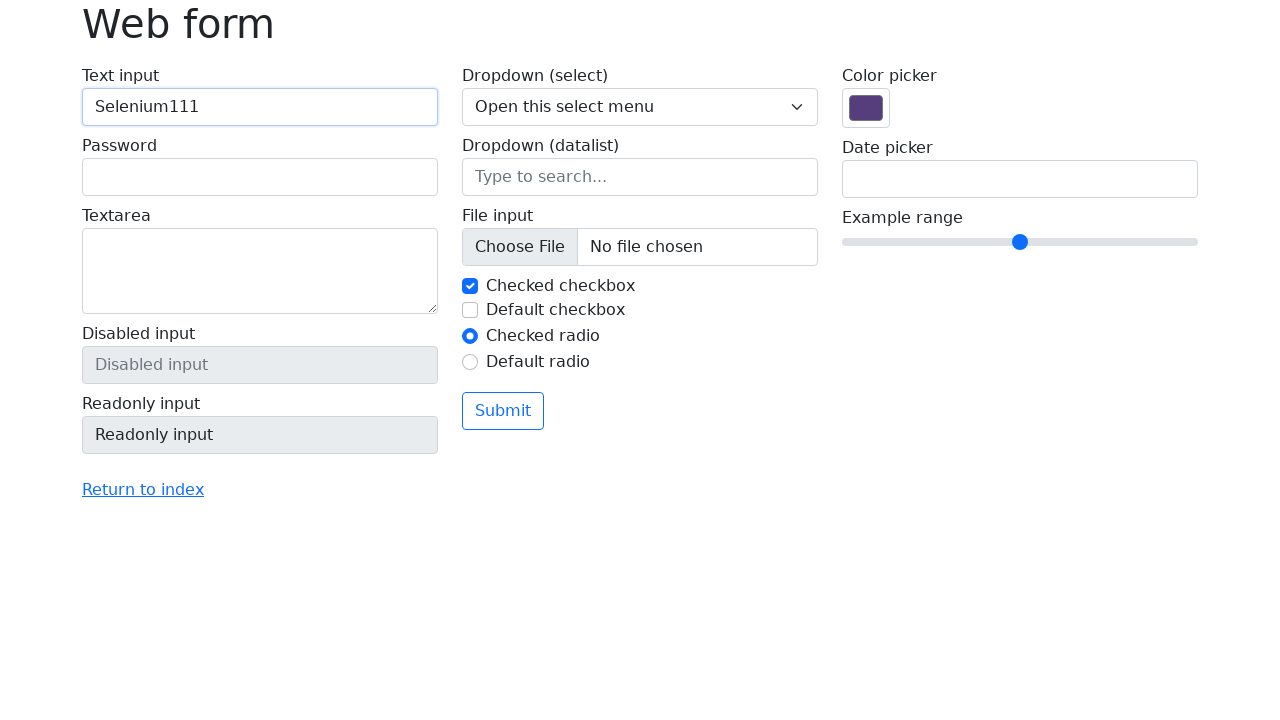

Clicked submit button at (503, 411) on button
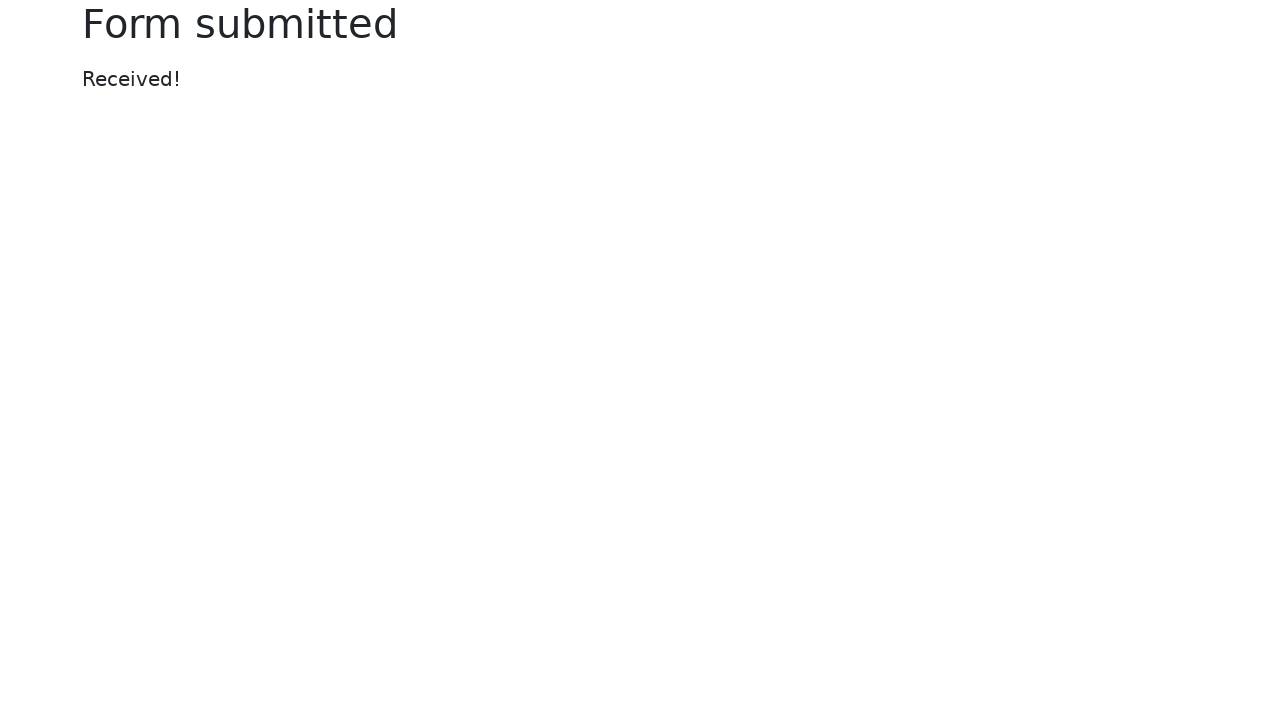

Message element appeared on the page
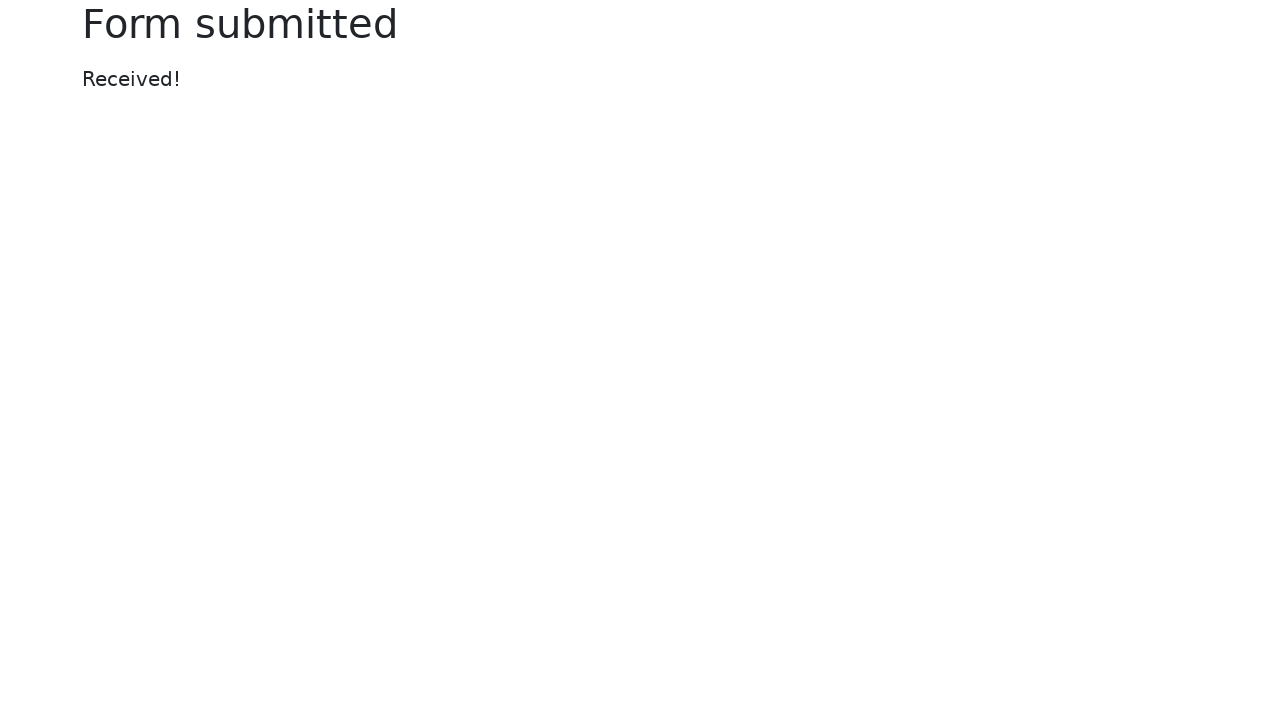

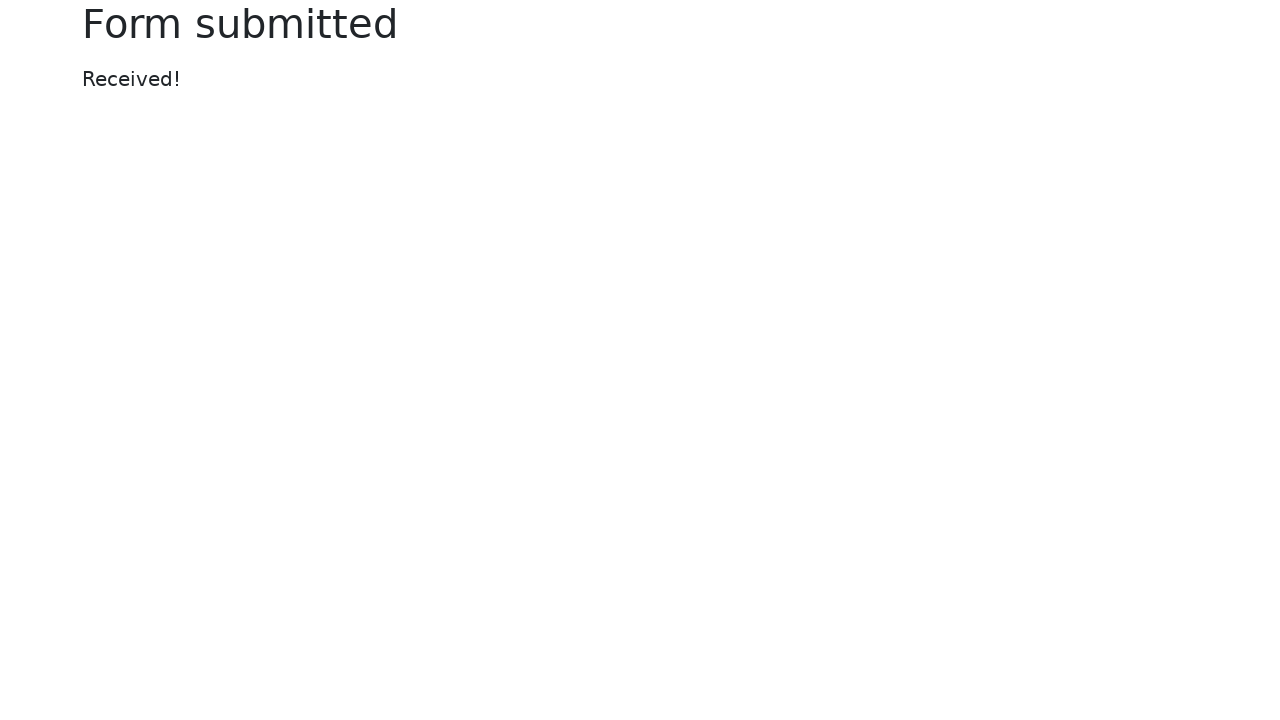